Opens the nopCommerce demo site and maximizes the browser window

Starting URL: https://demo.nopcommerce.com/

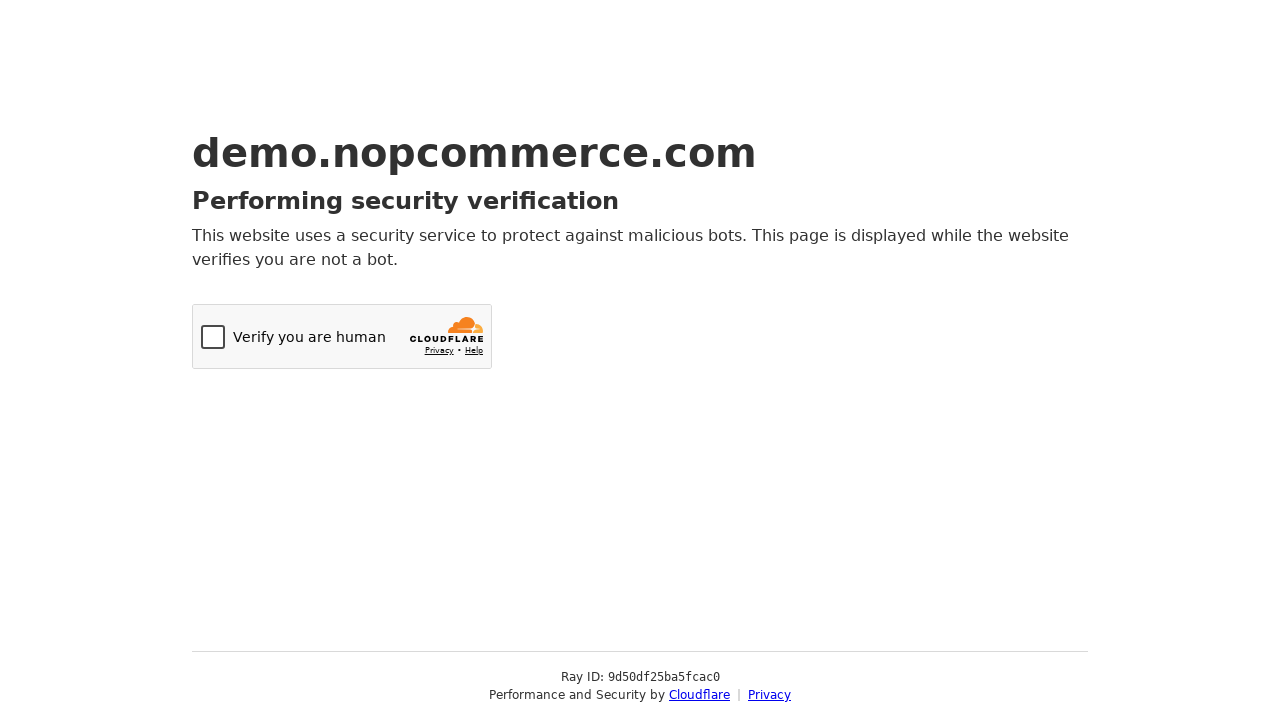

Maximized browser window to 1920x1080
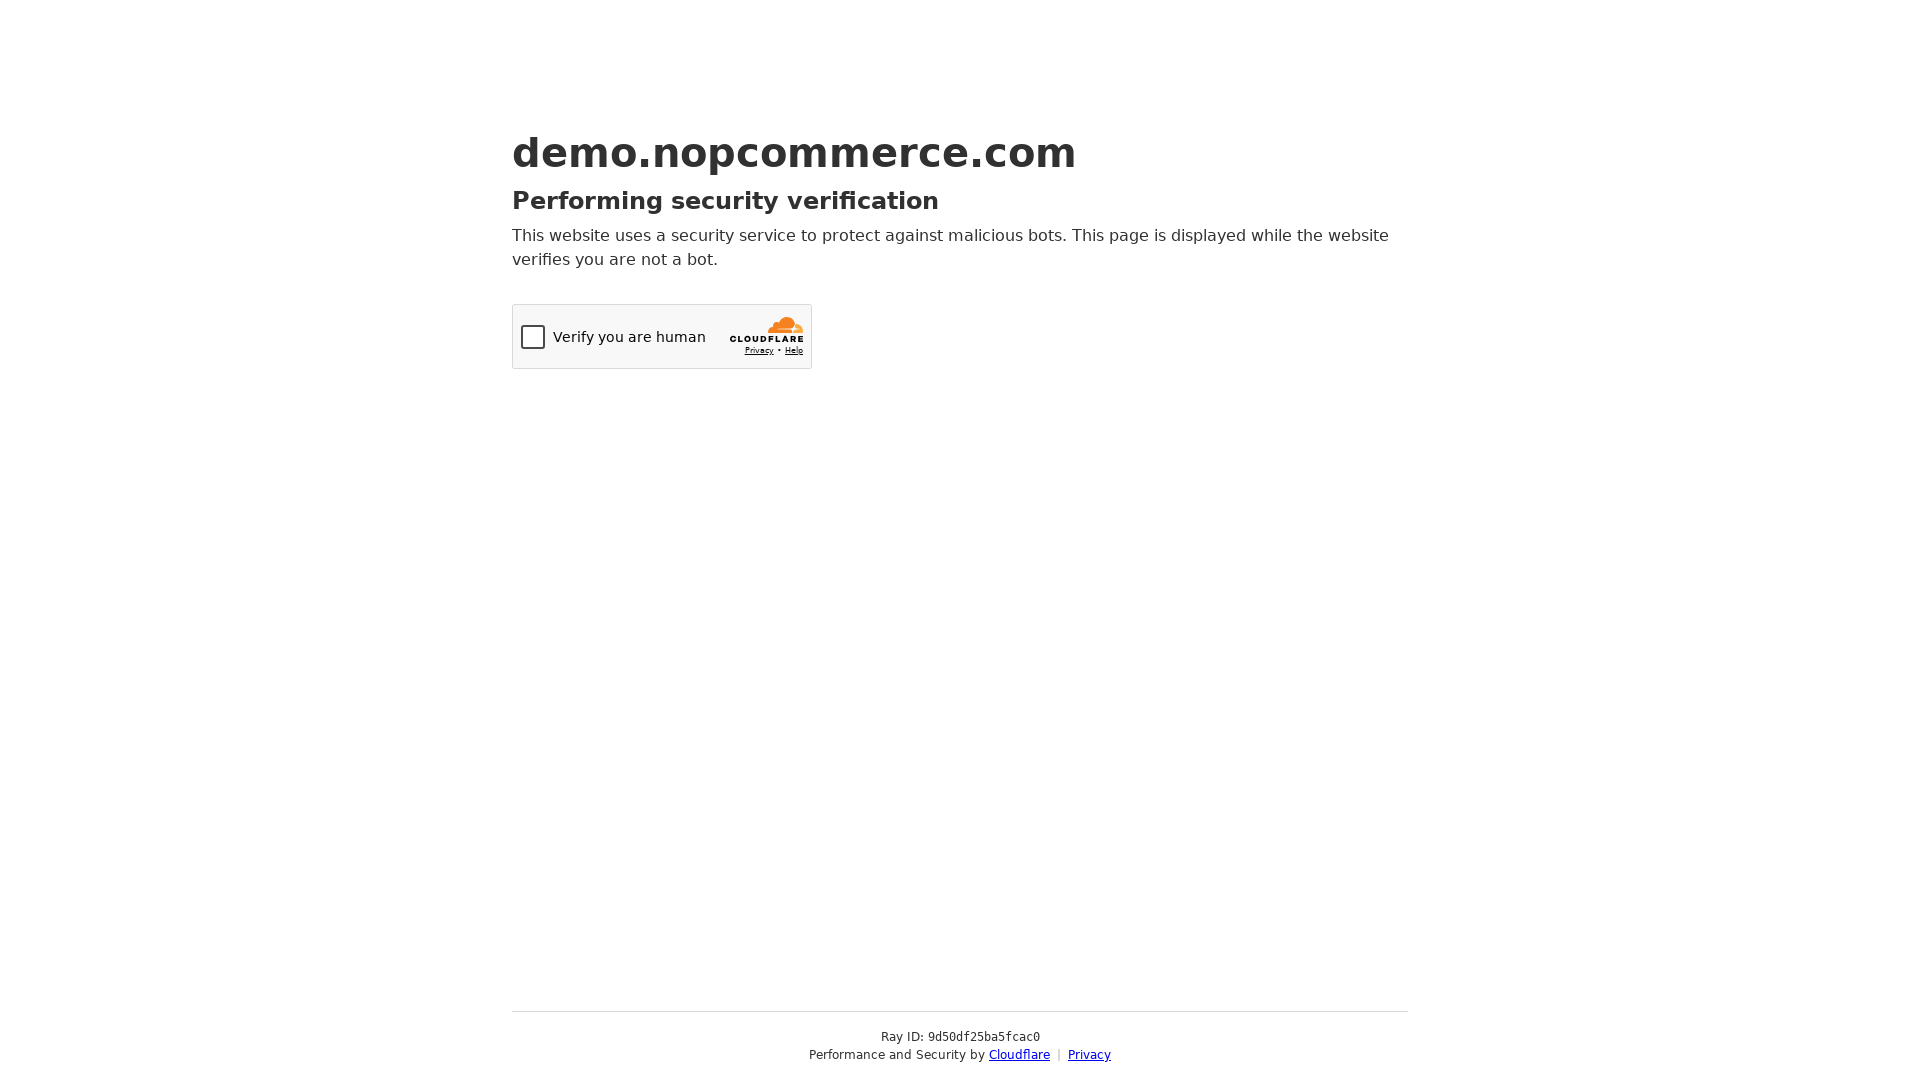

nopCommerce demo site fully loaded
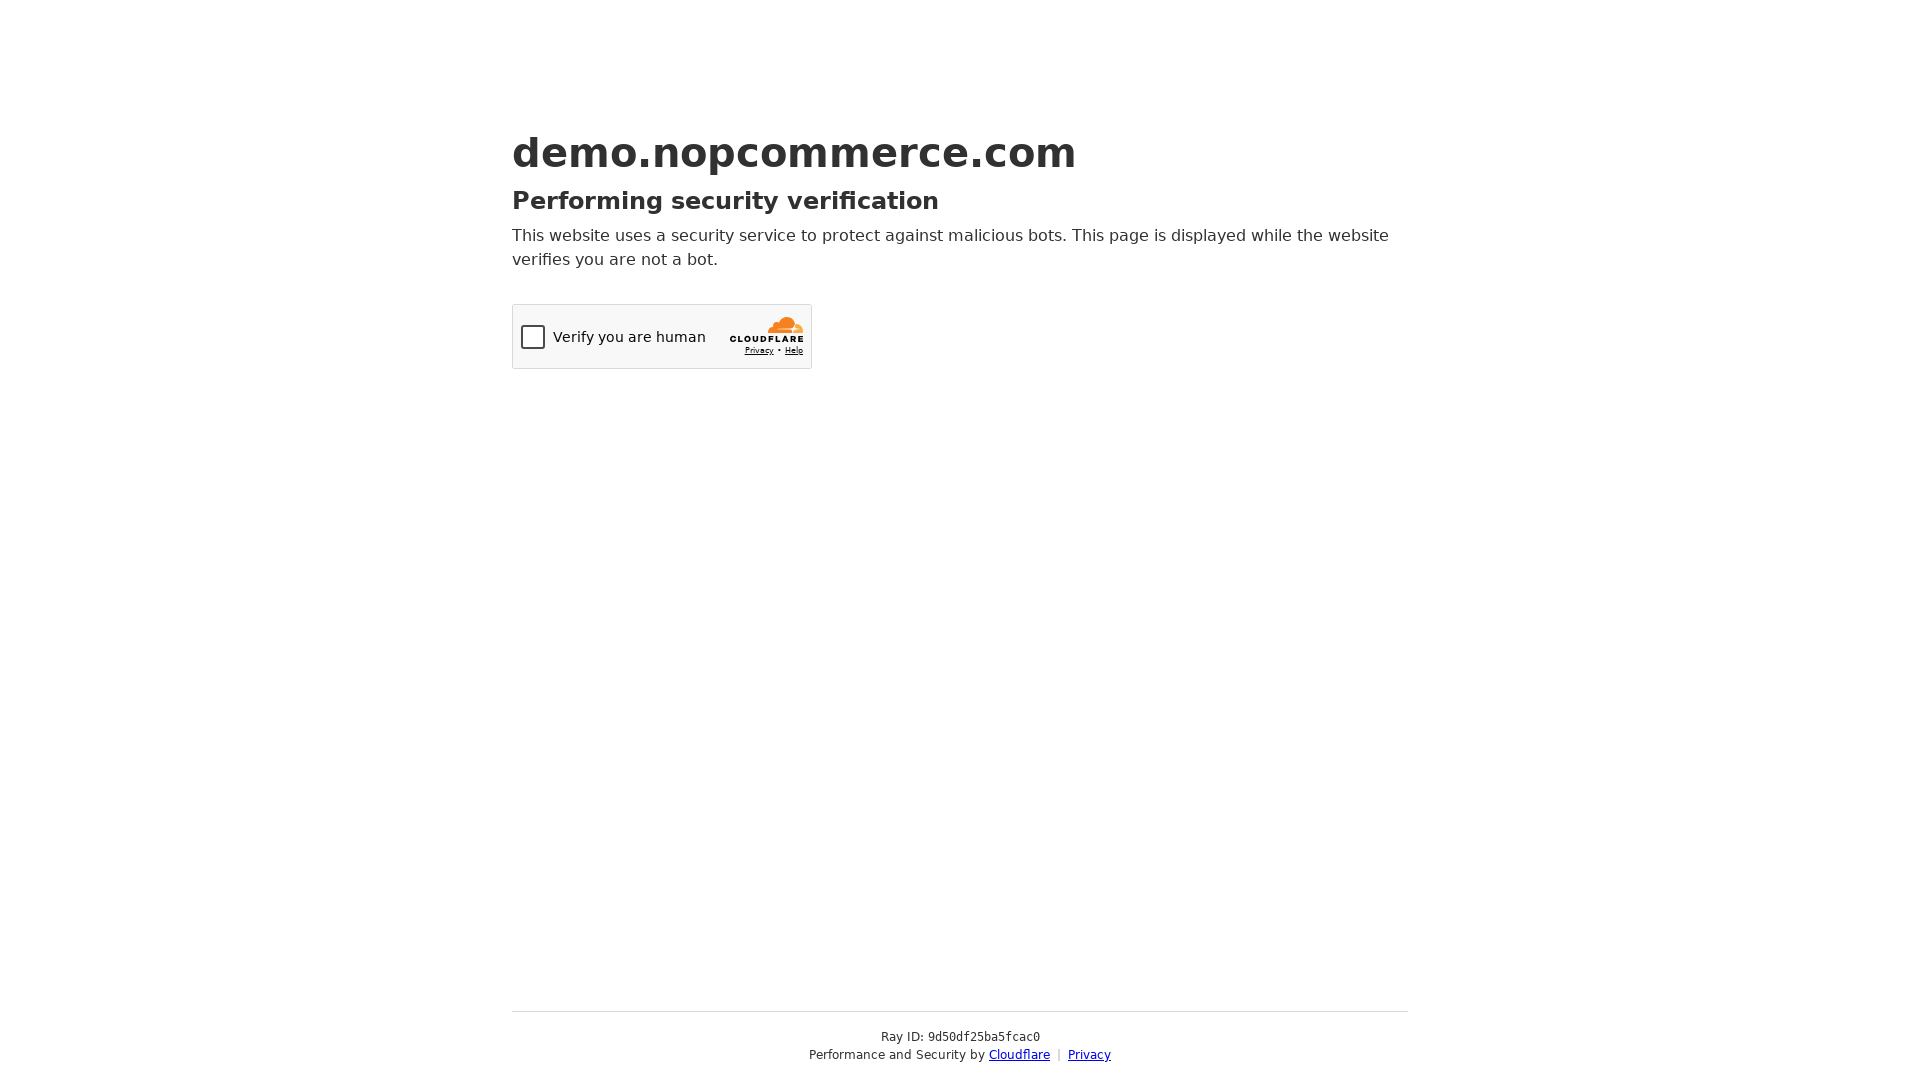

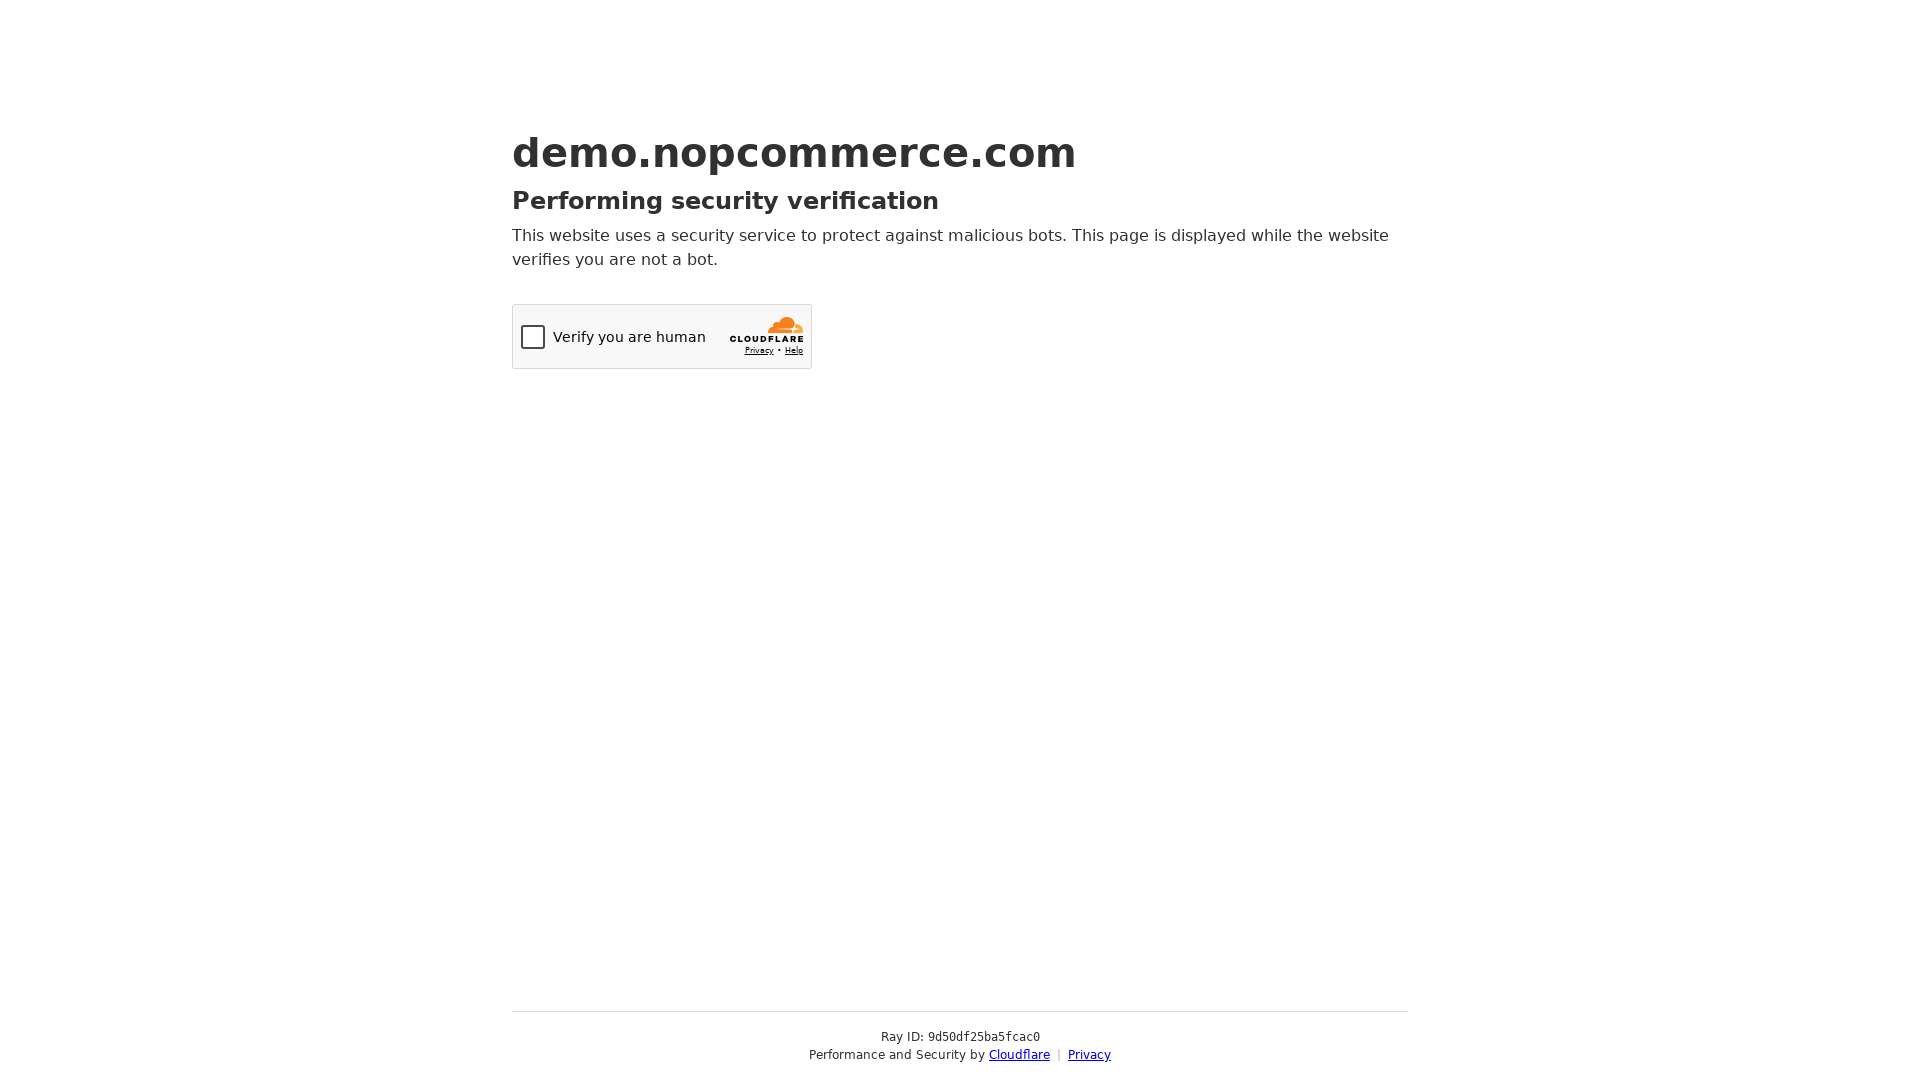